Tests sorting the Due column in ascending order by clicking the column header and verifying the values are sorted correctly using CSS nth-child selectors.

Starting URL: http://the-internet.herokuapp.com/tables

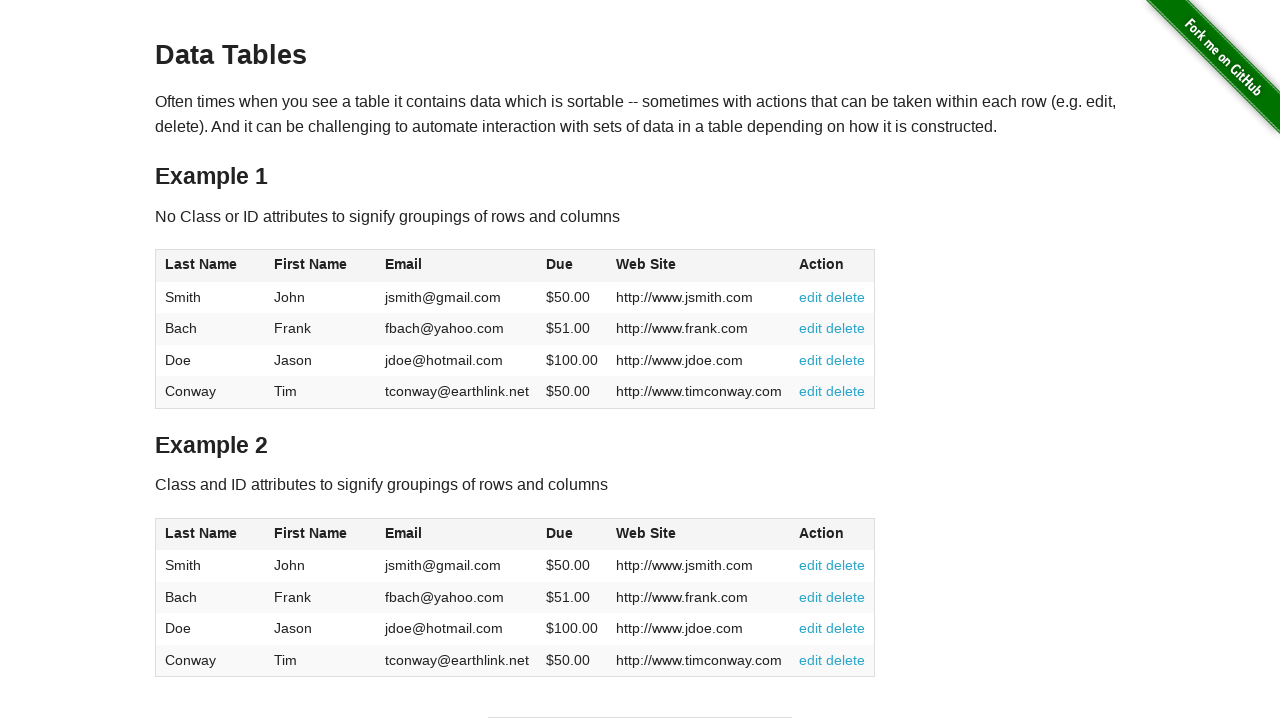

Clicked Due column header (4th column) to sort in ascending order at (572, 266) on #table1 thead tr th:nth-child(4)
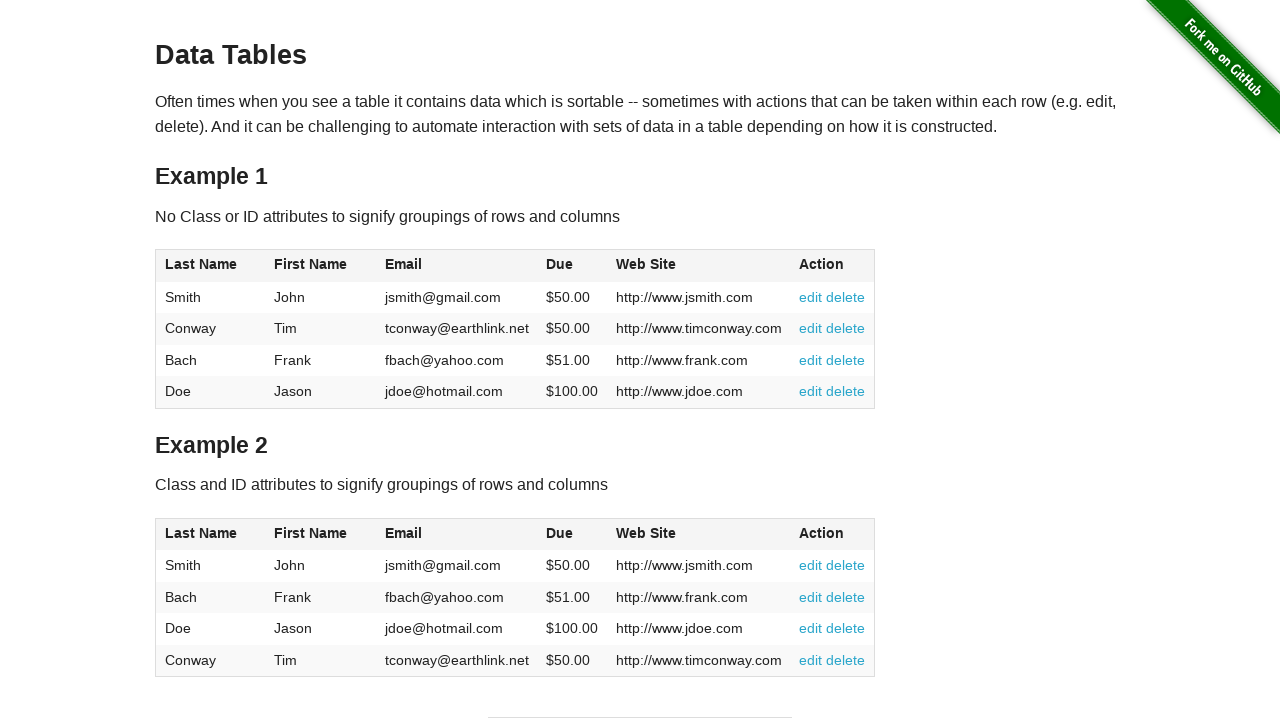

Waited for Due column values to load
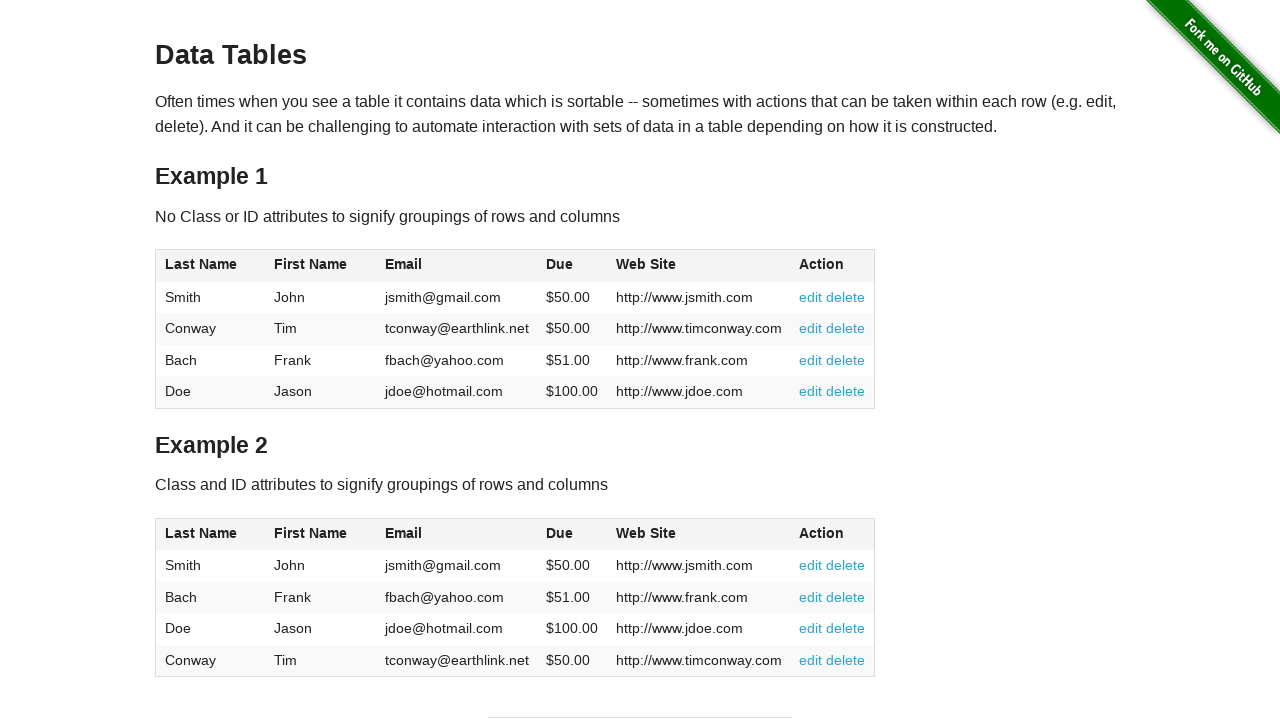

Retrieved all Due column elements from table body
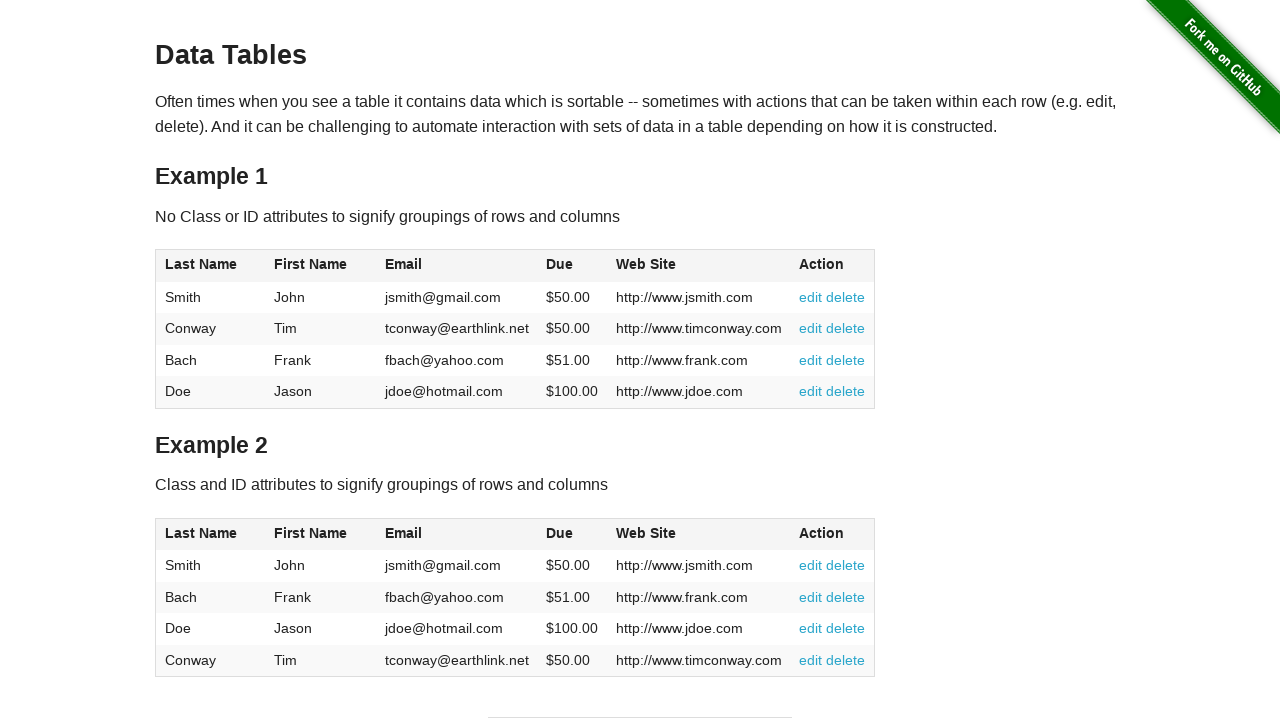

Extracted Due values from elements: [50.0, 50.0, 51.0, 100.0]
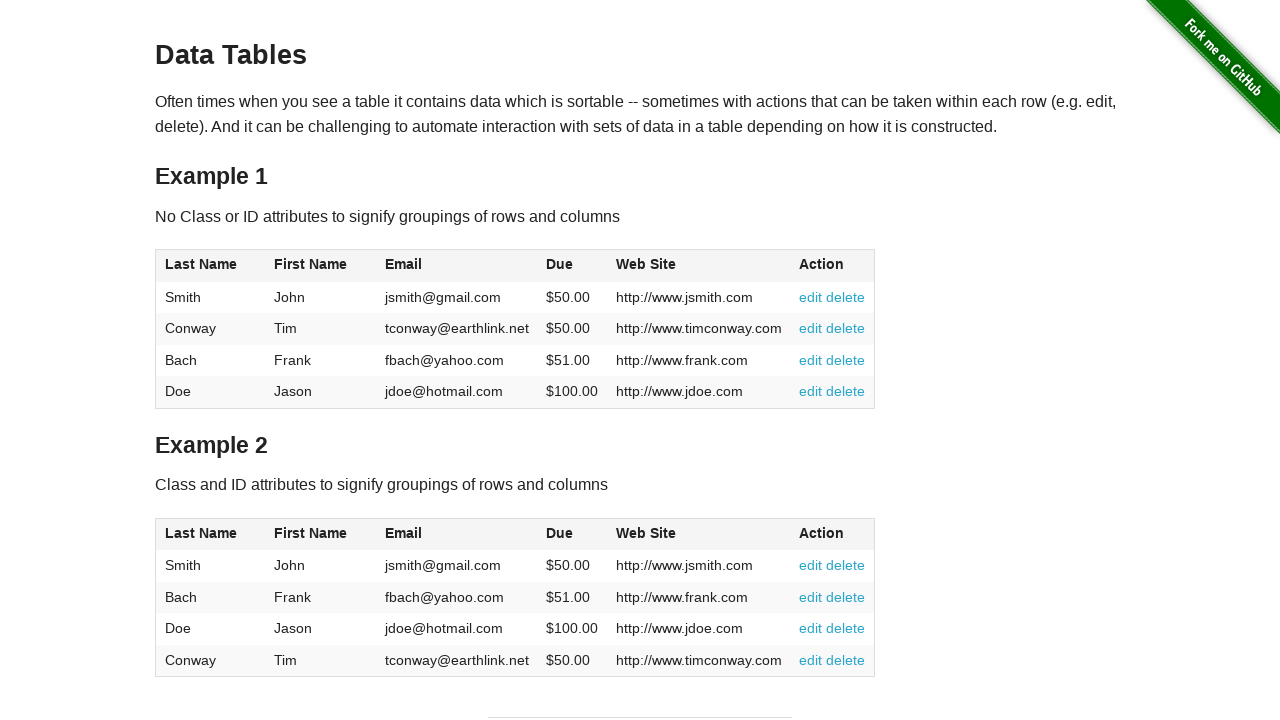

Verified Due column is sorted in ascending order
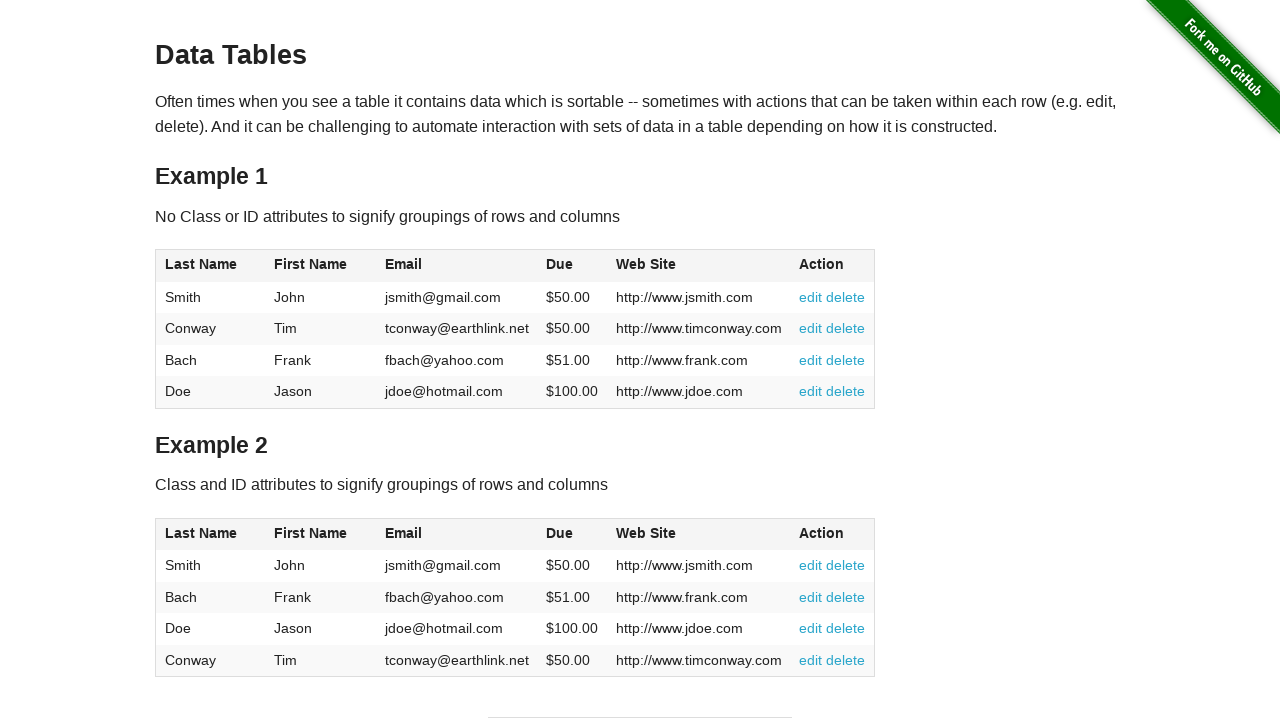

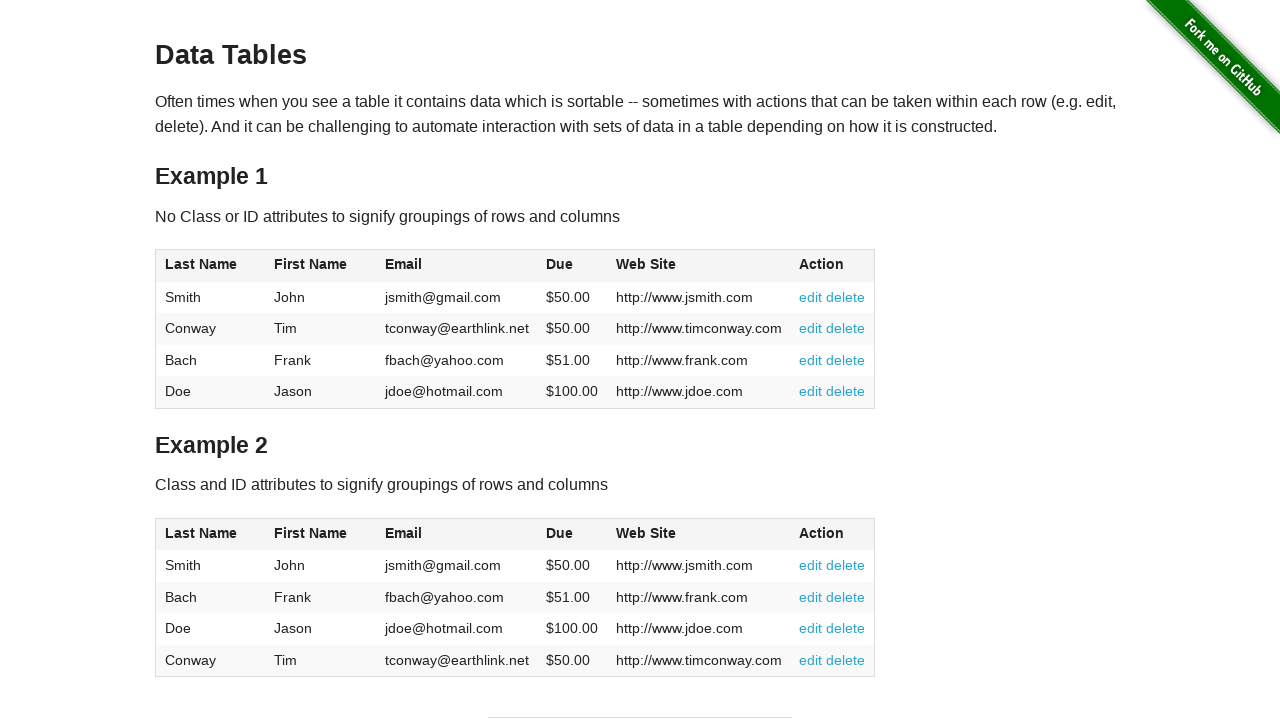